Tests validation by clearing the username field and verifying alert for mandatory username

Starting URL: http://automationbykrishna.com

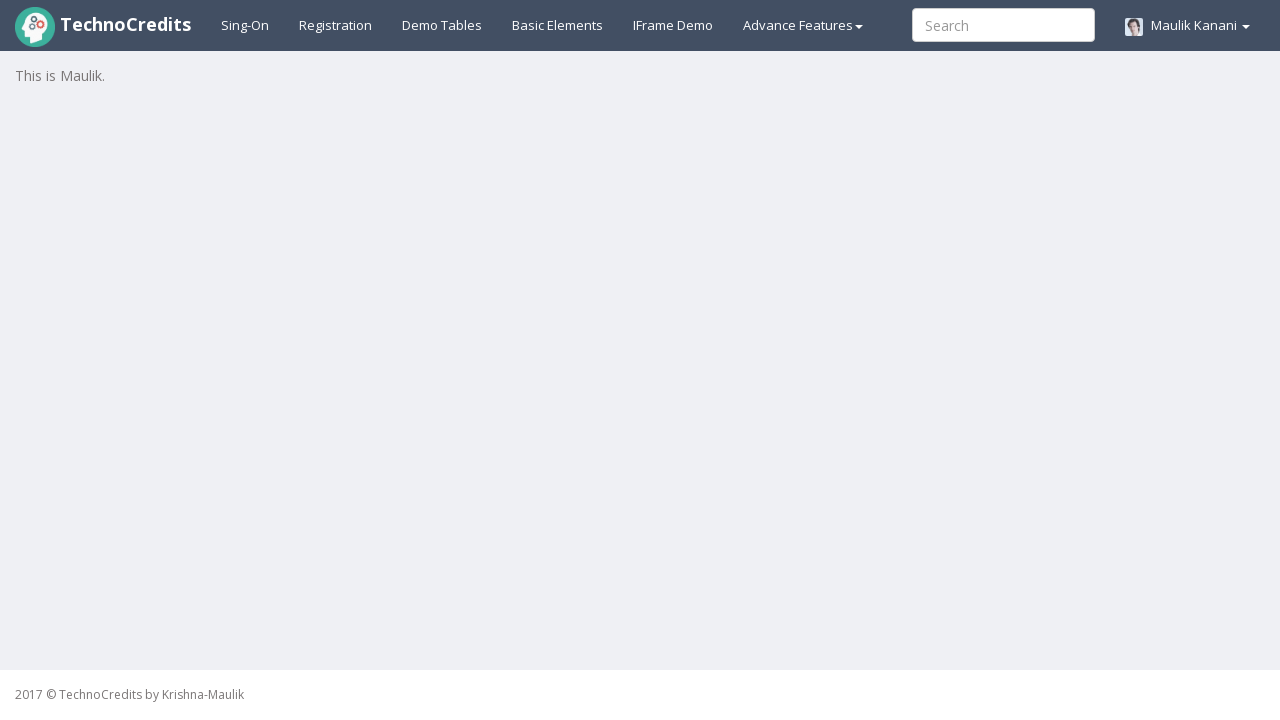

Clicked on registration link at (336, 25) on xpath=//a[@id='registration2']
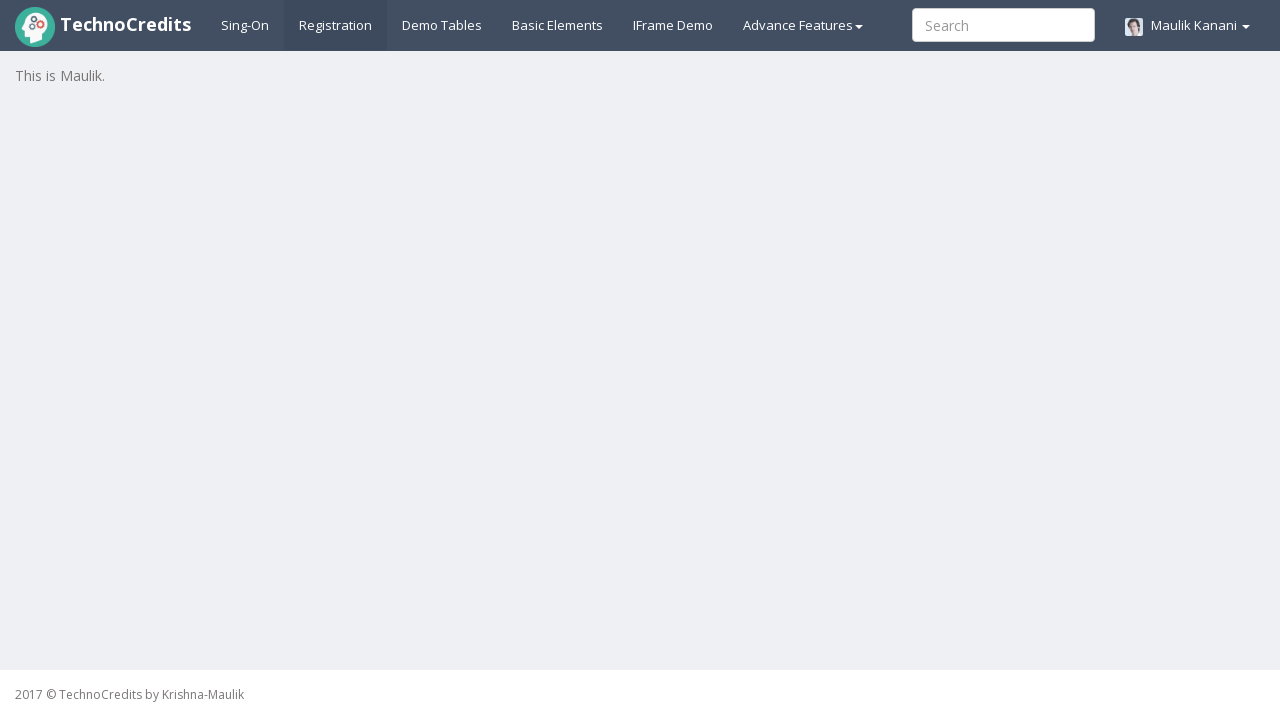

Registration form loaded
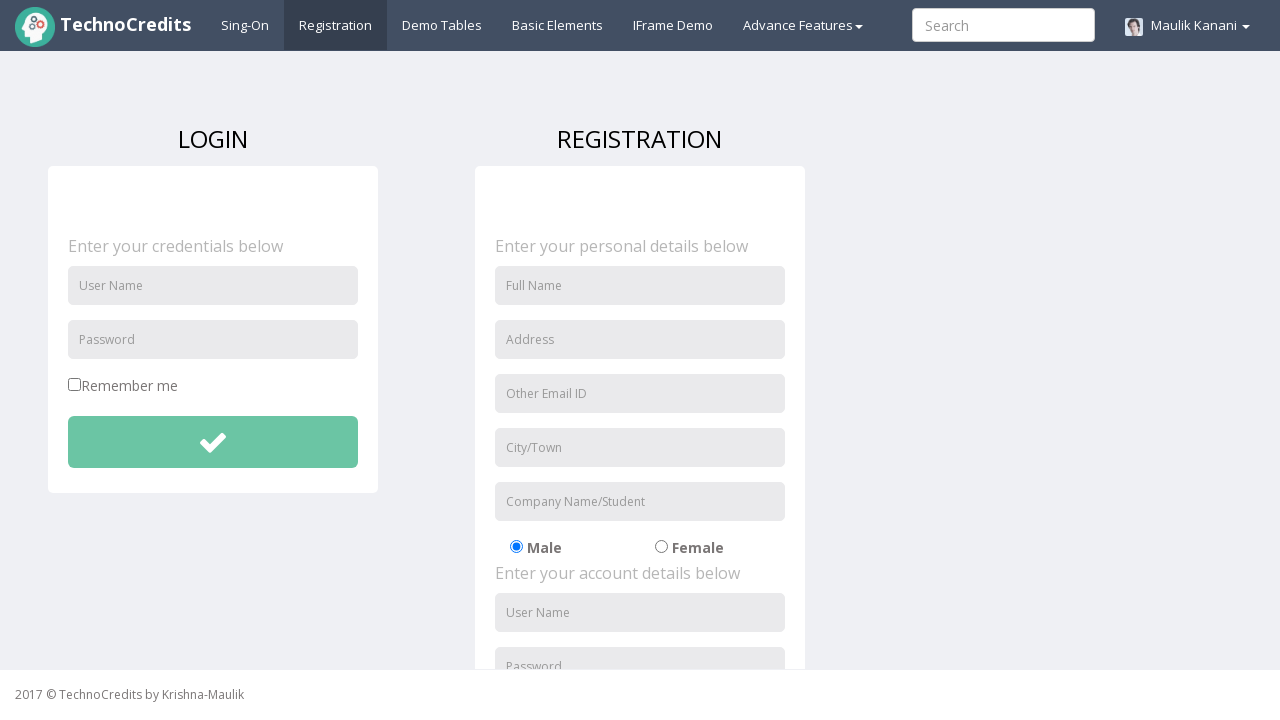

Filled full name field with 'Lisa Anderson' on //input[@id='fullName']
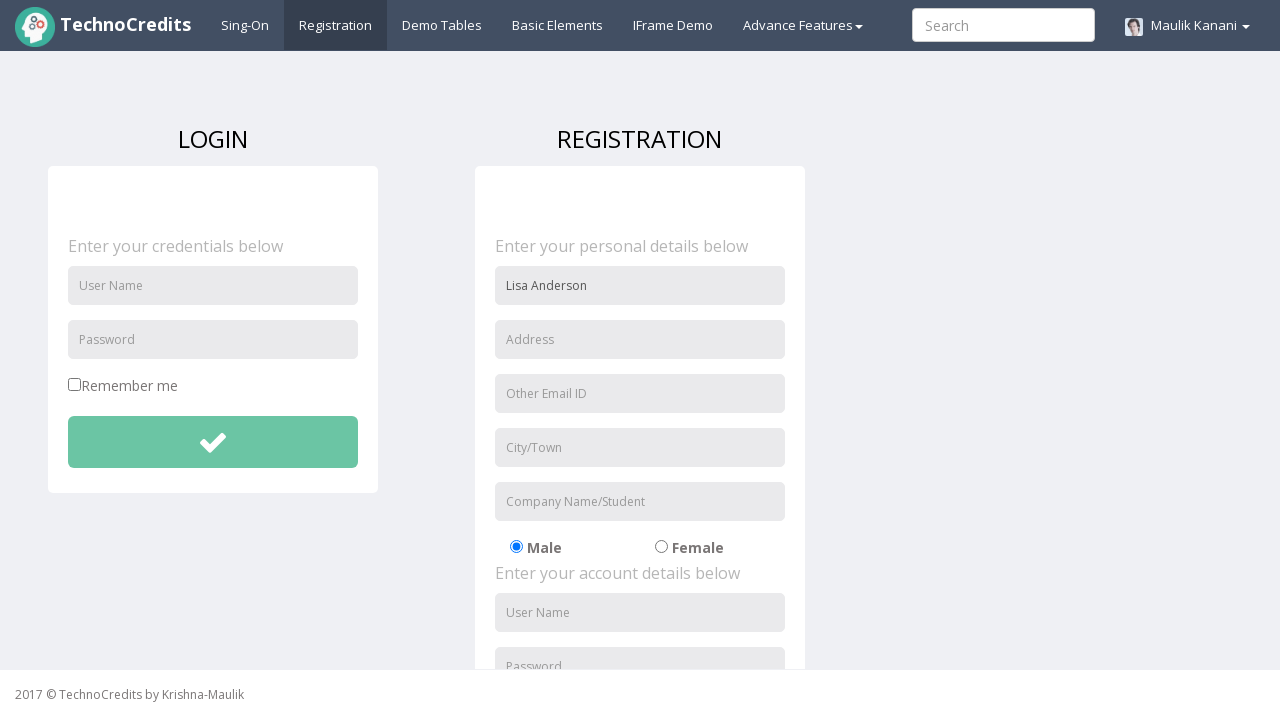

Filled address field with '753 Spruce Way' on //input[@id='address']
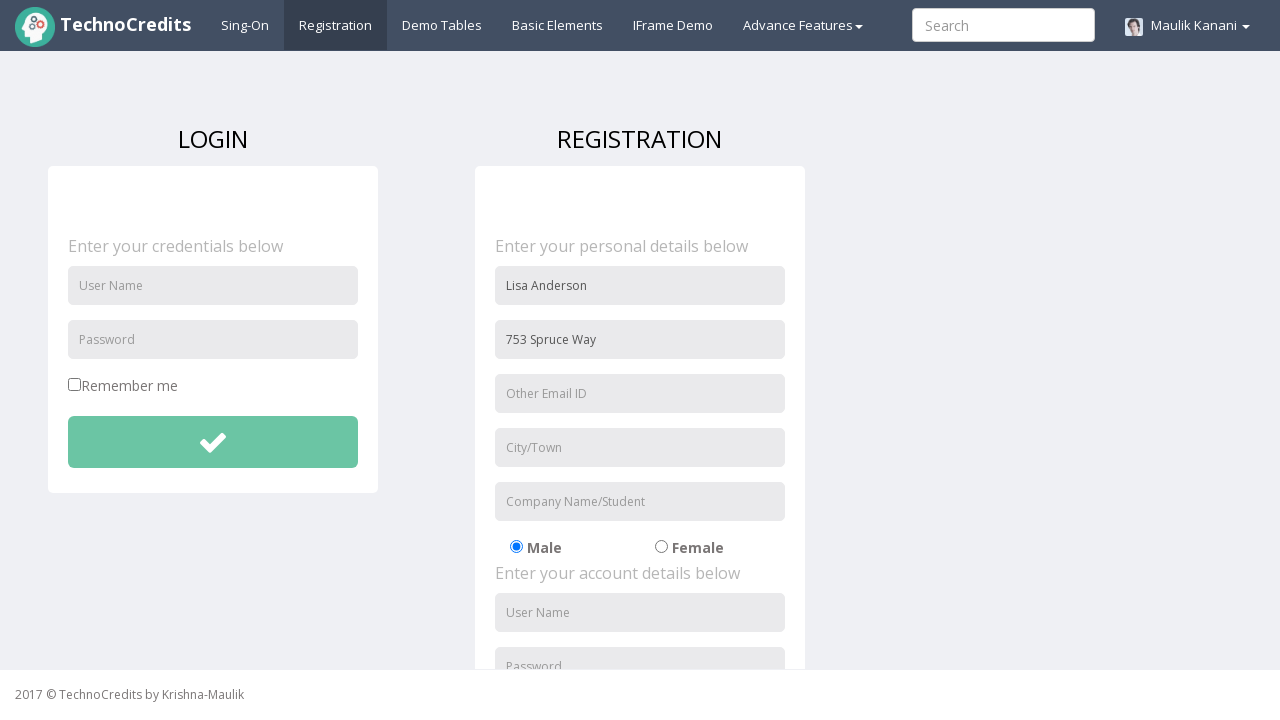

Filled email field with 'lisa.a@example.com' on //input[@id='useremail']
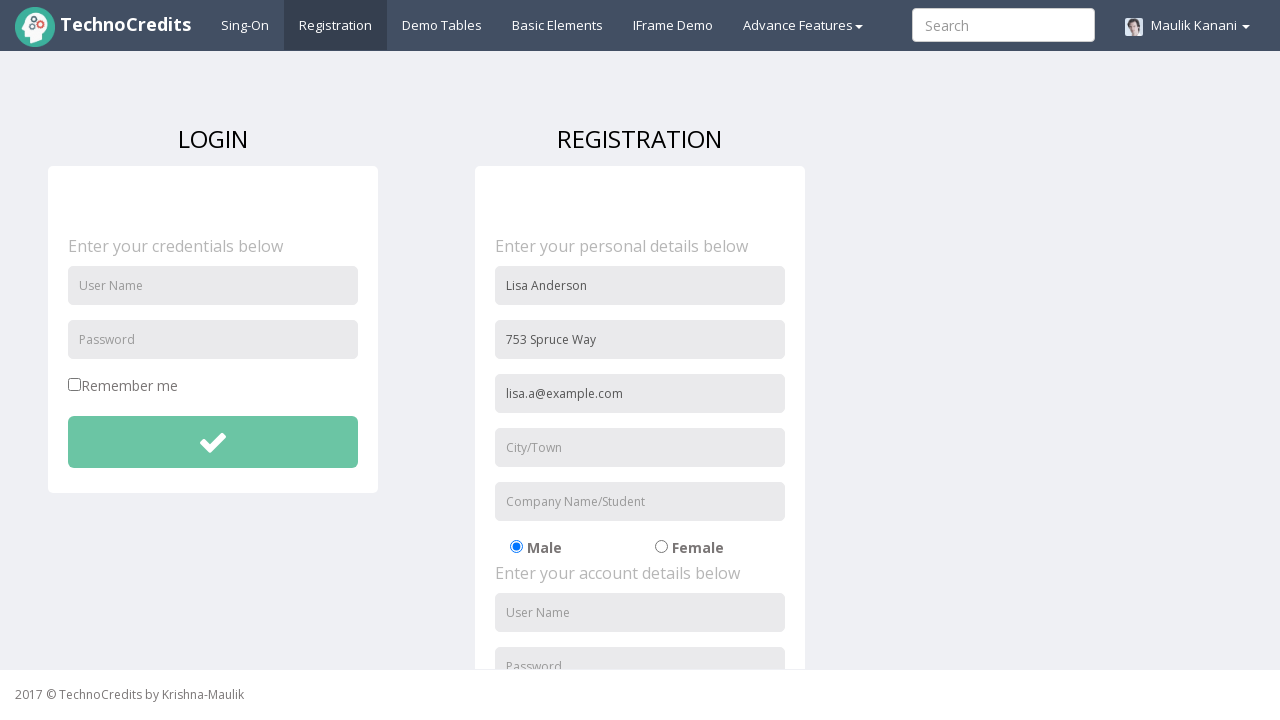

Filled city field with 'Portland' on //input[@id='usercity']
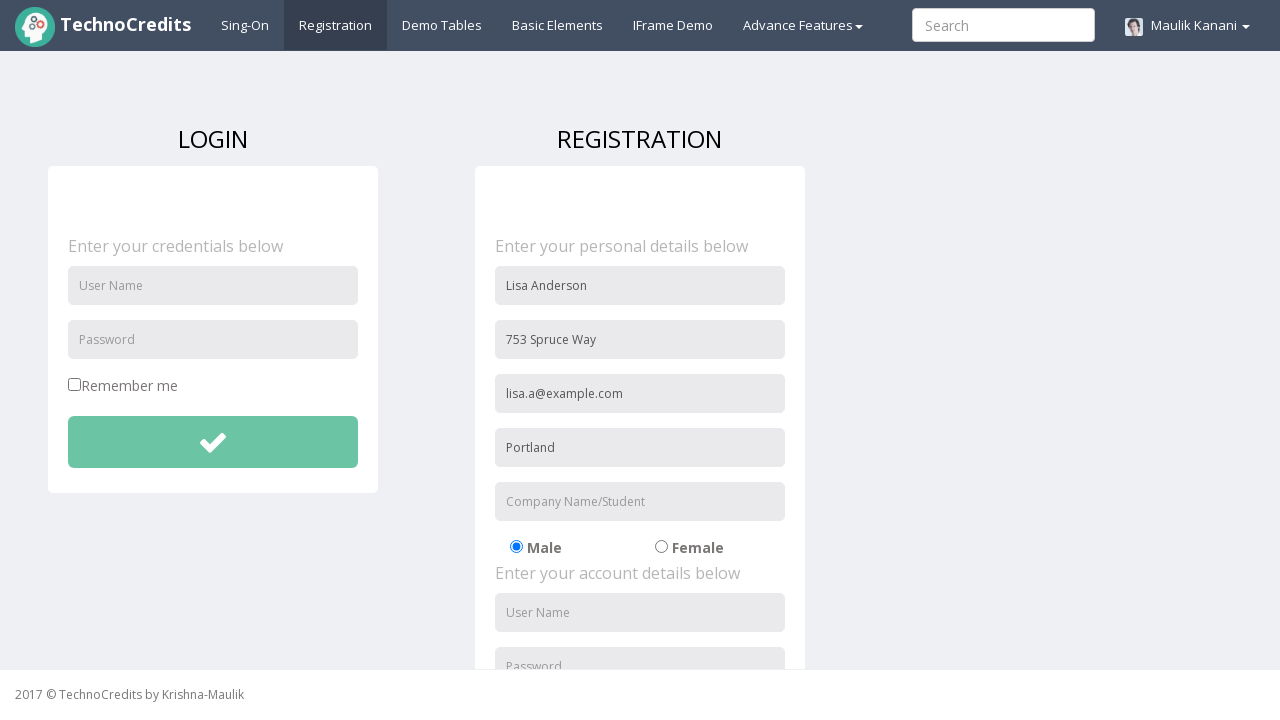

Filled organization field with 'Software Plus' on //input[@id='organization']
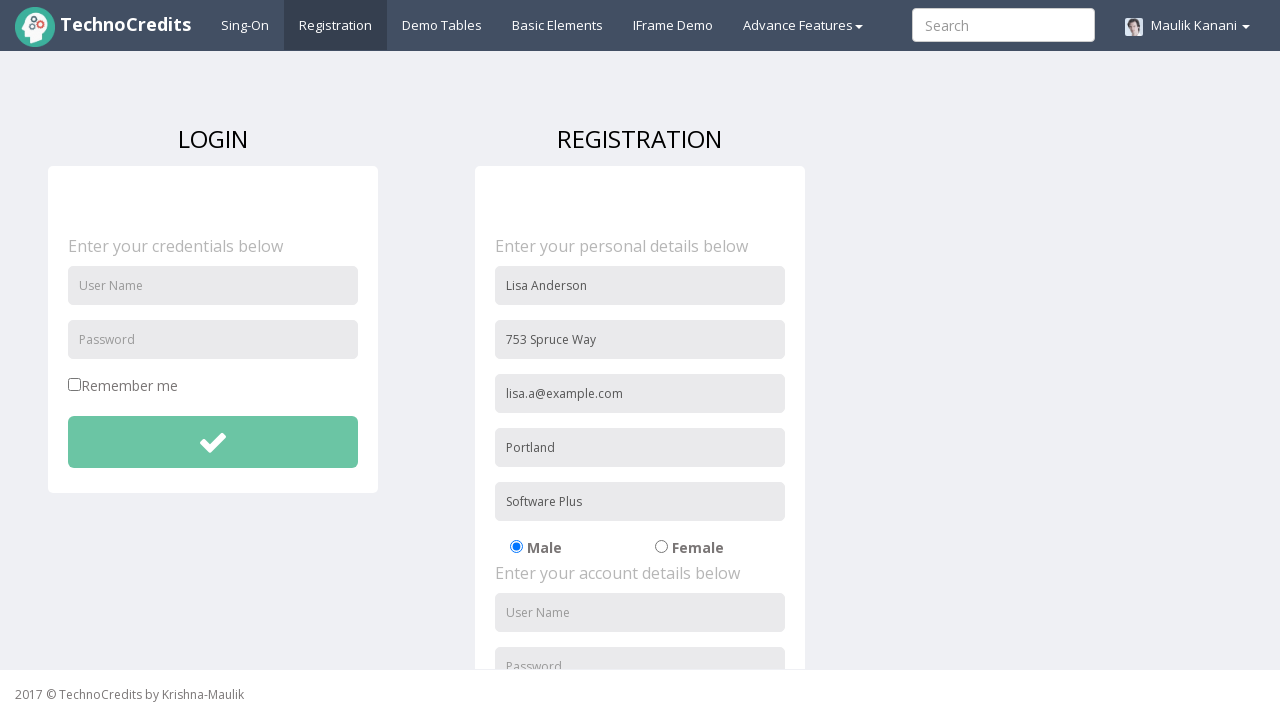

Filled username field with 'lisaa753' on //input[@id='usernameReg']
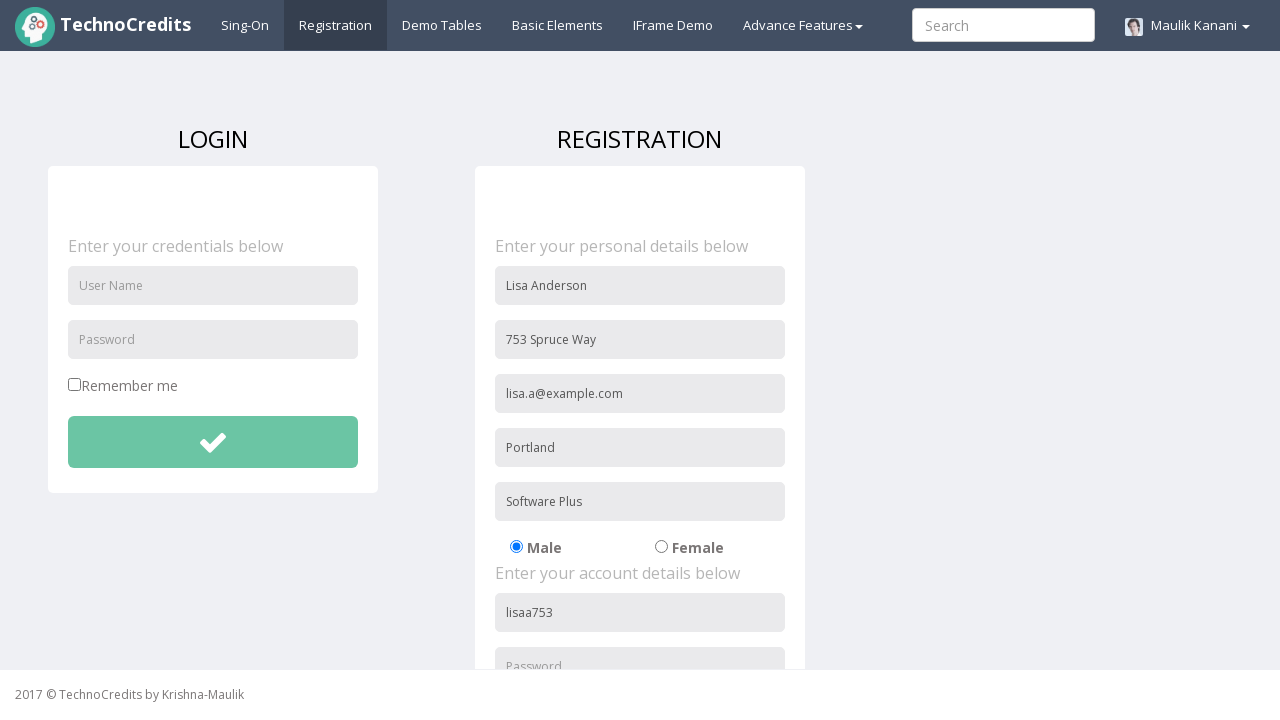

Filled password field with 'anderson753' on //input[@id='passwordReg']
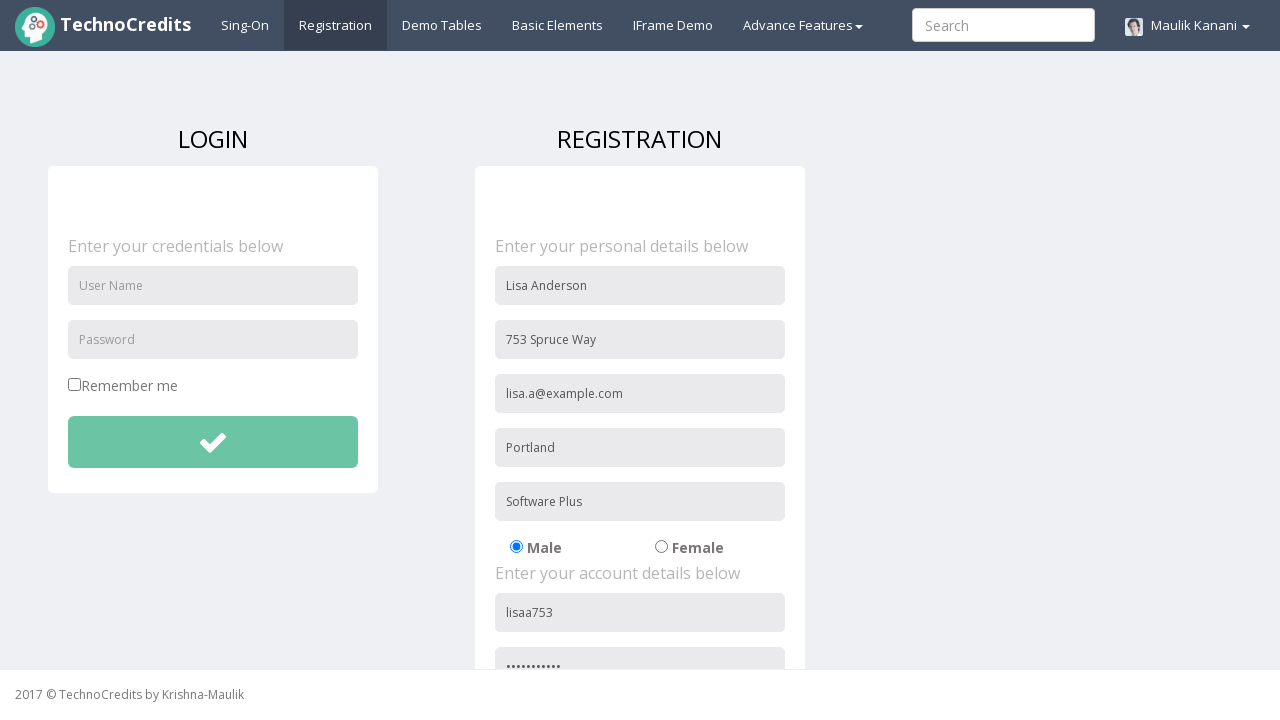

Filled confirm password field with 'anderson753' on //input[@id='repasswordReg']
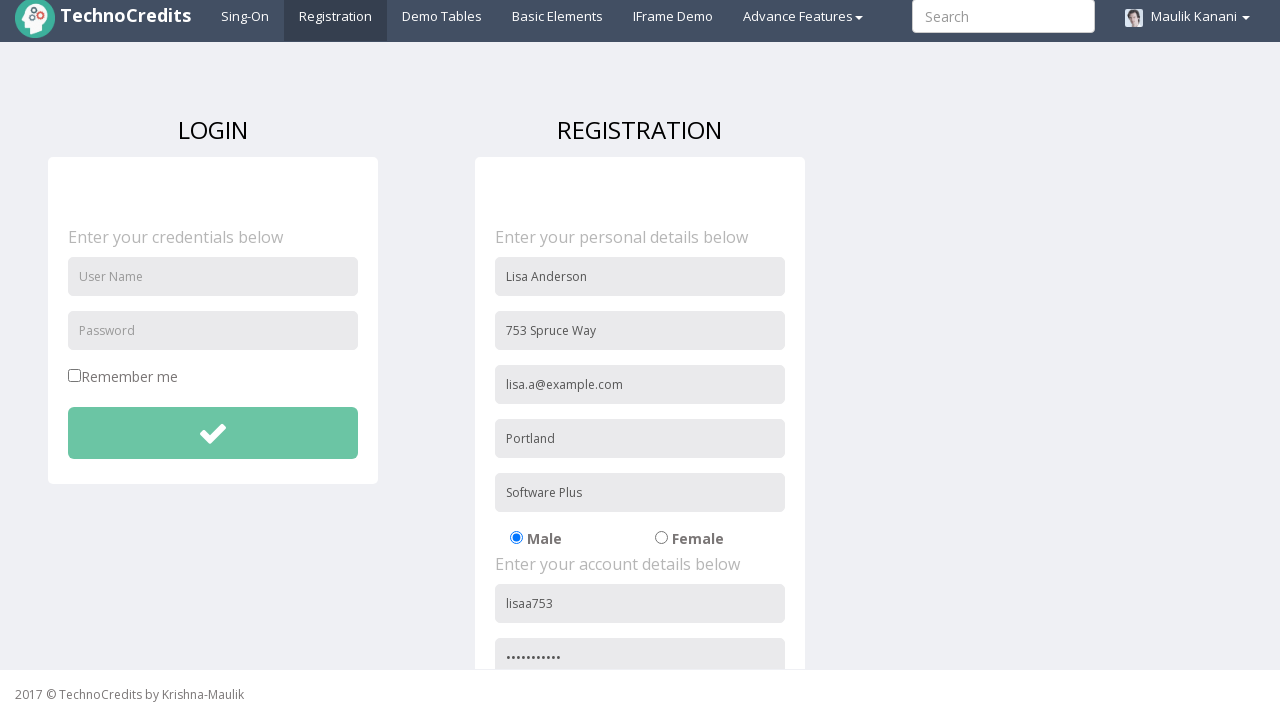

Checked signup agreement checkbox at (481, 601) on xpath=//input[@id='signupAgreement']
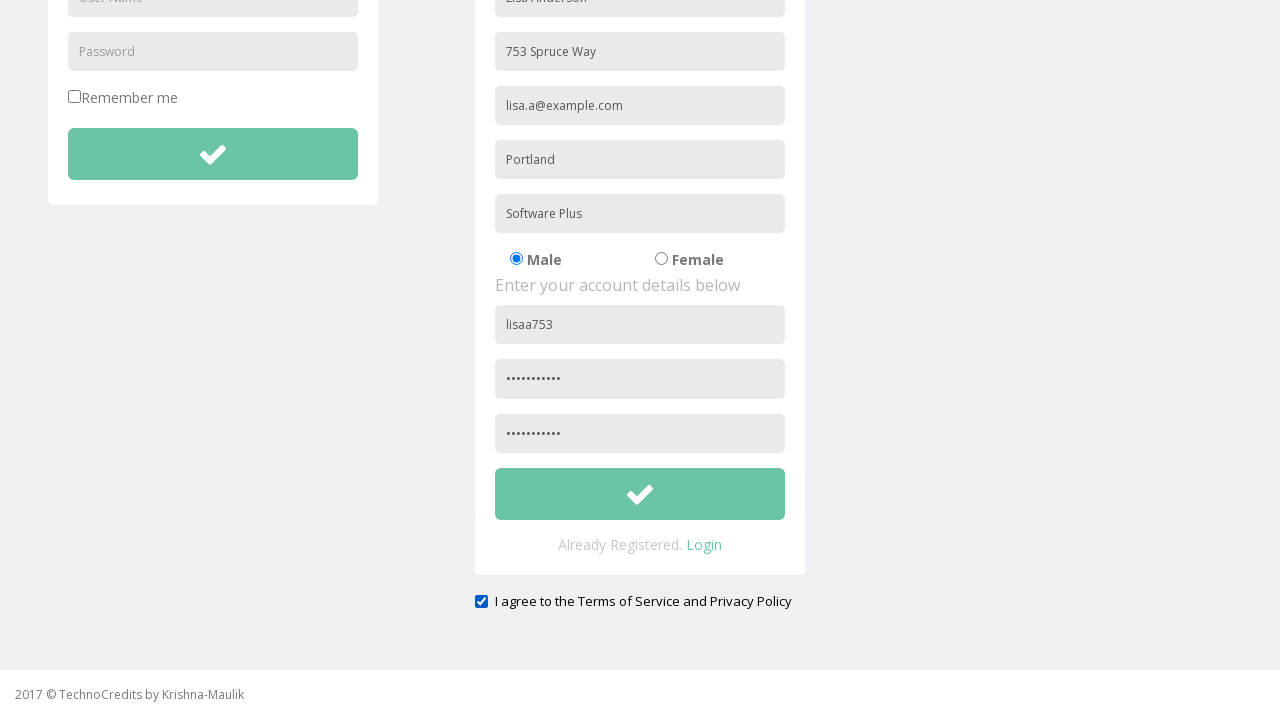

Cleared username field to test mandatory field validation on //input[@id='usernameReg']
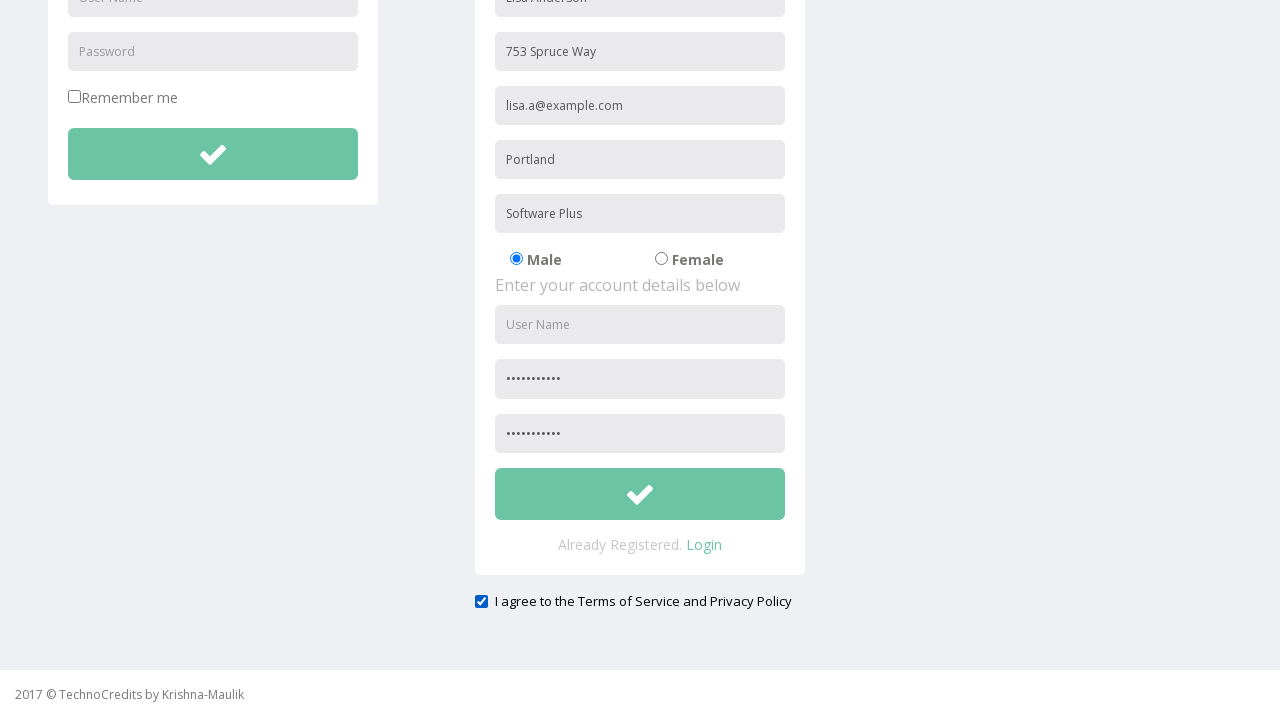

Clicked registration submit button at (640, 494) on xpath=//button[@id='btnsubmitsignUp']
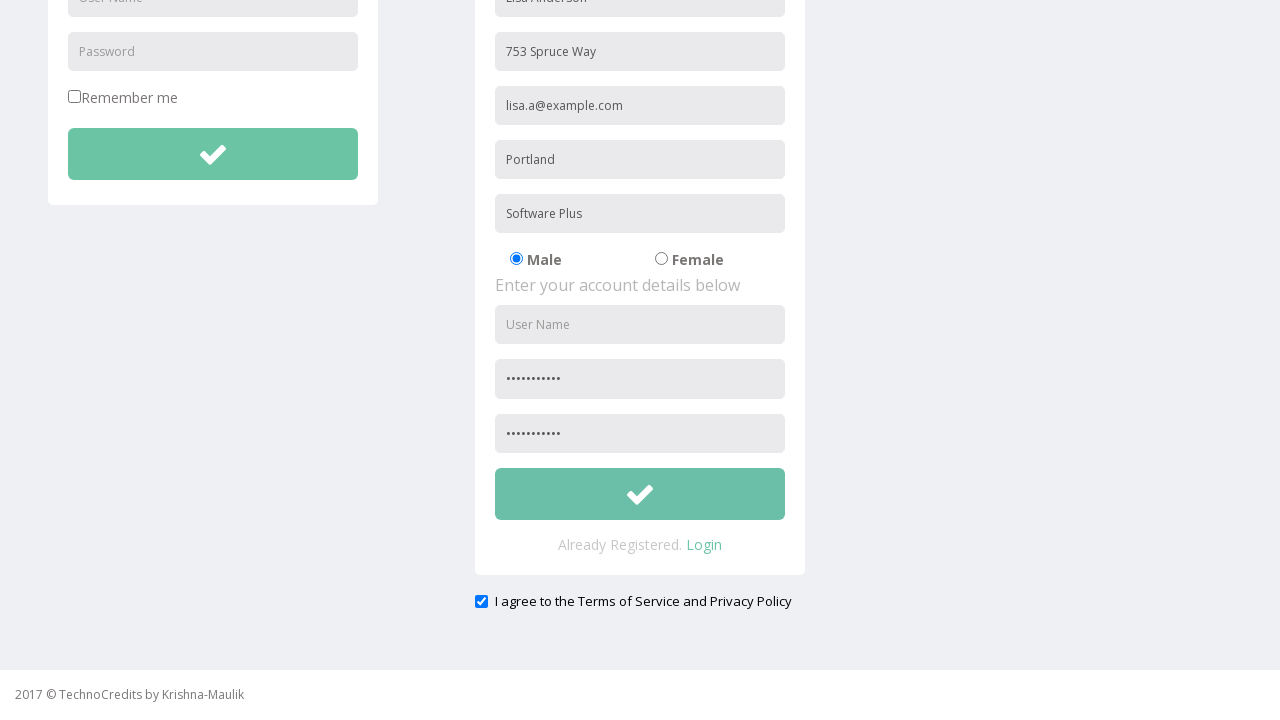

Handled mandatory username validation alert
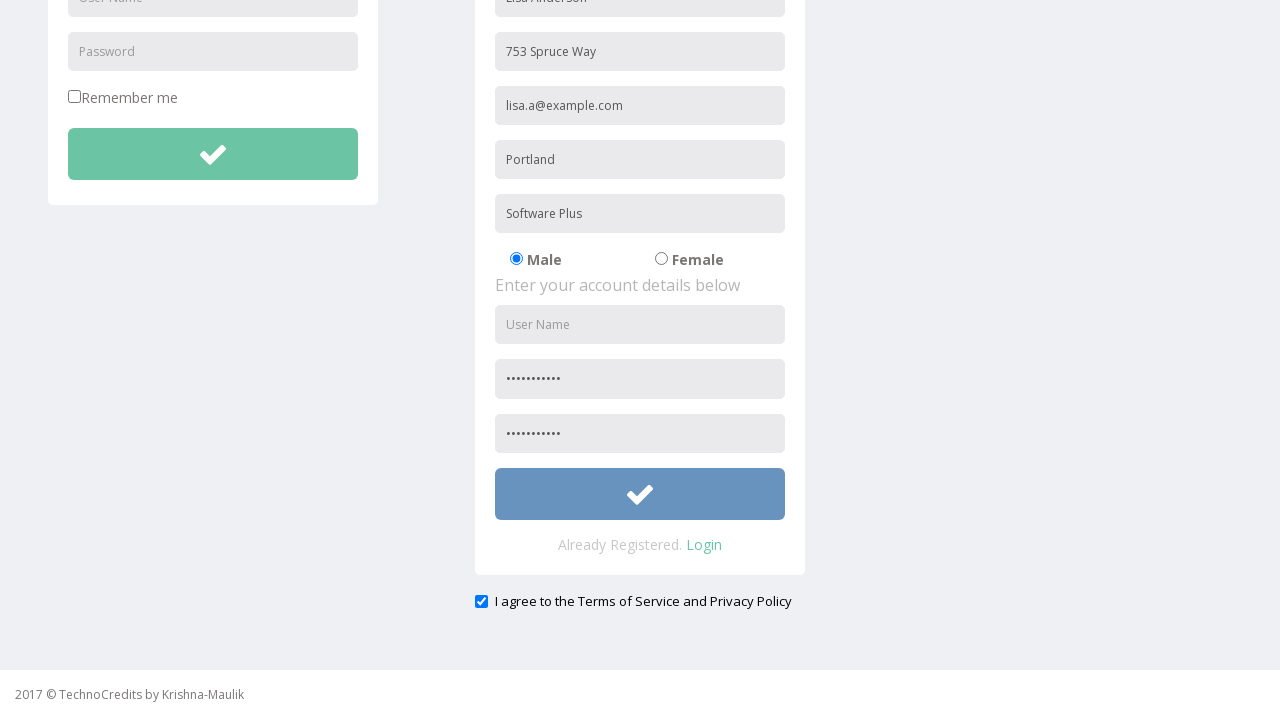

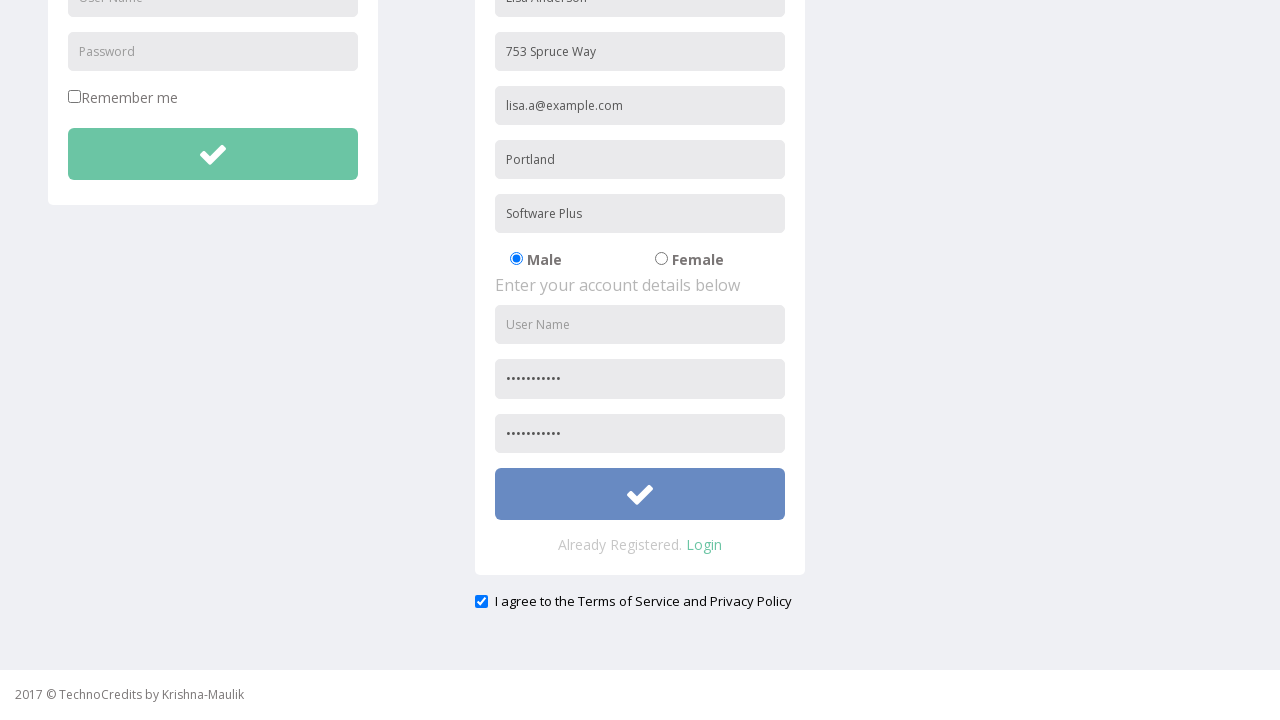